Tests VueJS dropdown selection by clicking the button group and selecting an option from the dropdown menu

Starting URL: https://mikerodham.github.io/vue-dropdowns/

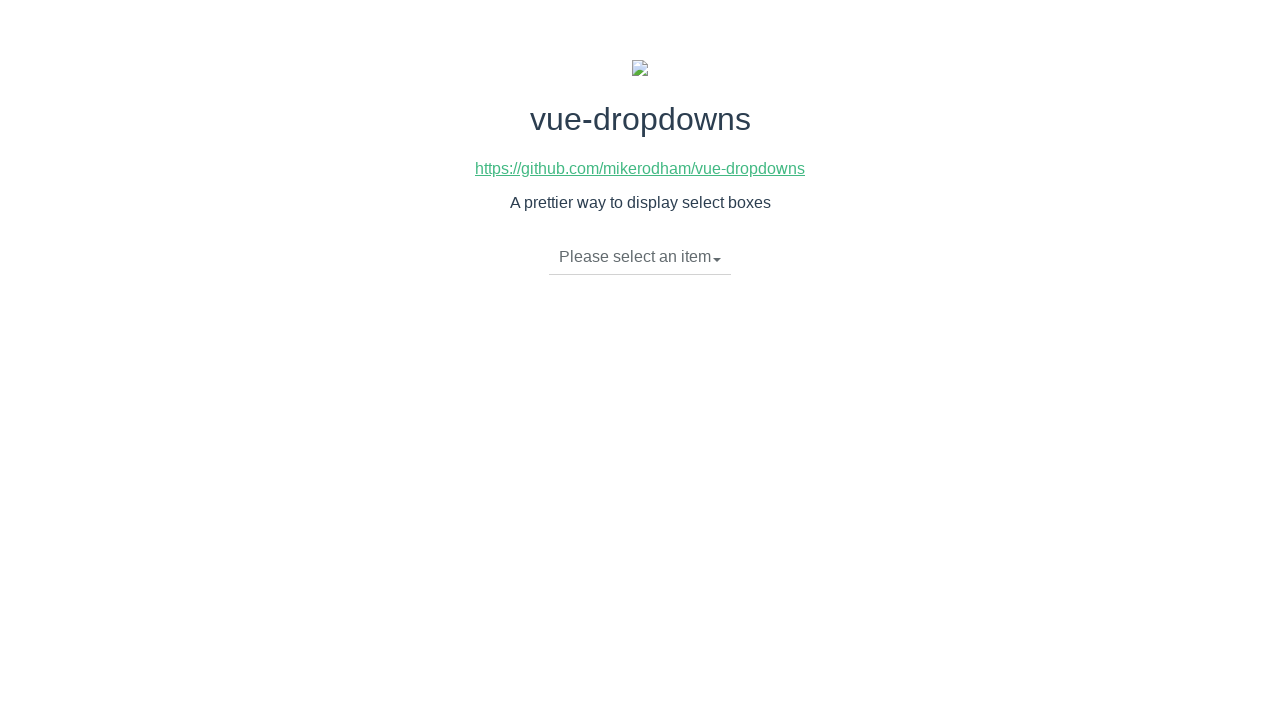

Clicked the button group to open VueJS dropdown at (640, 258) on .btn-group
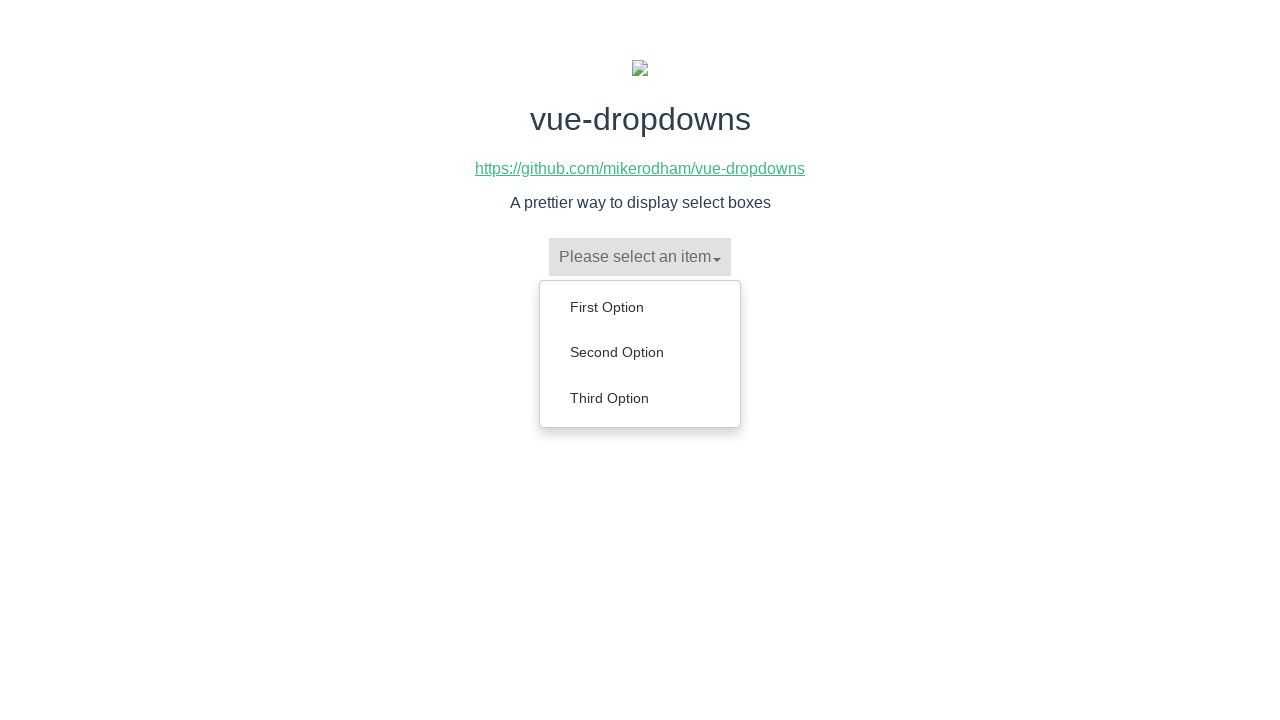

Dropdown menu loaded and became visible
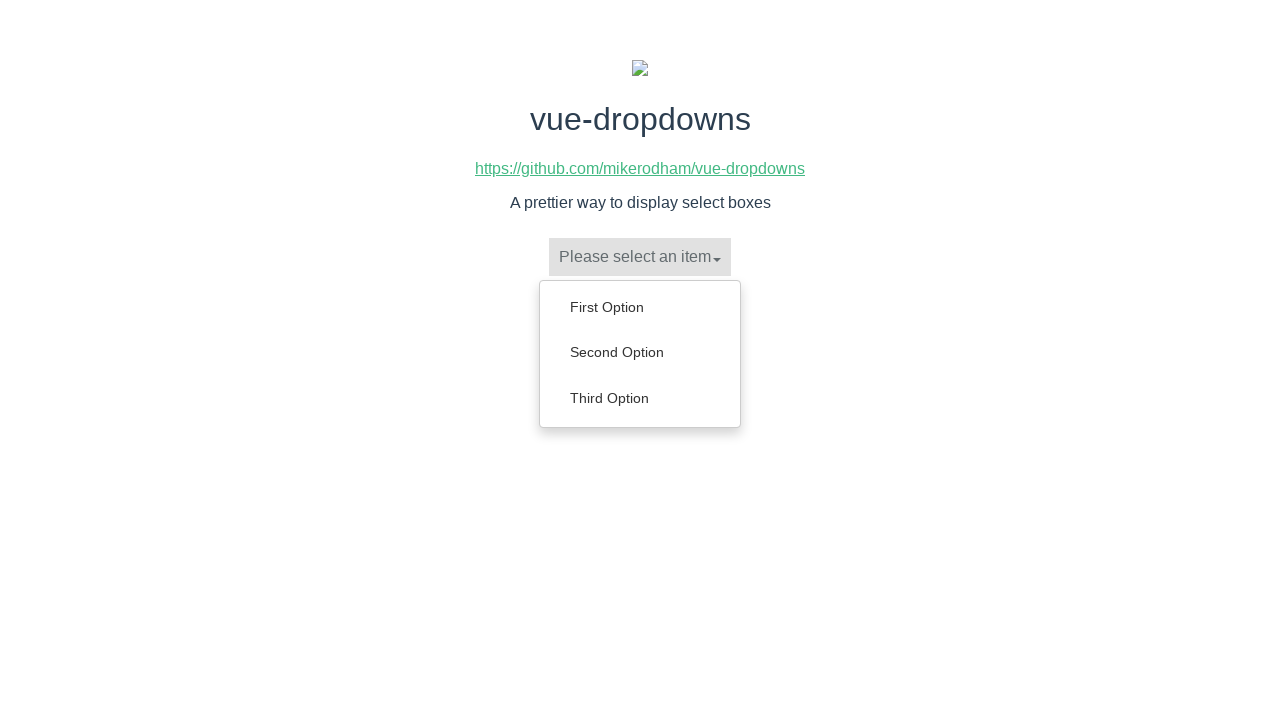

Selected 'Second Option' from the dropdown menu at (640, 352) on ul.dropdown-menu>li>a:has-text('Second Option')
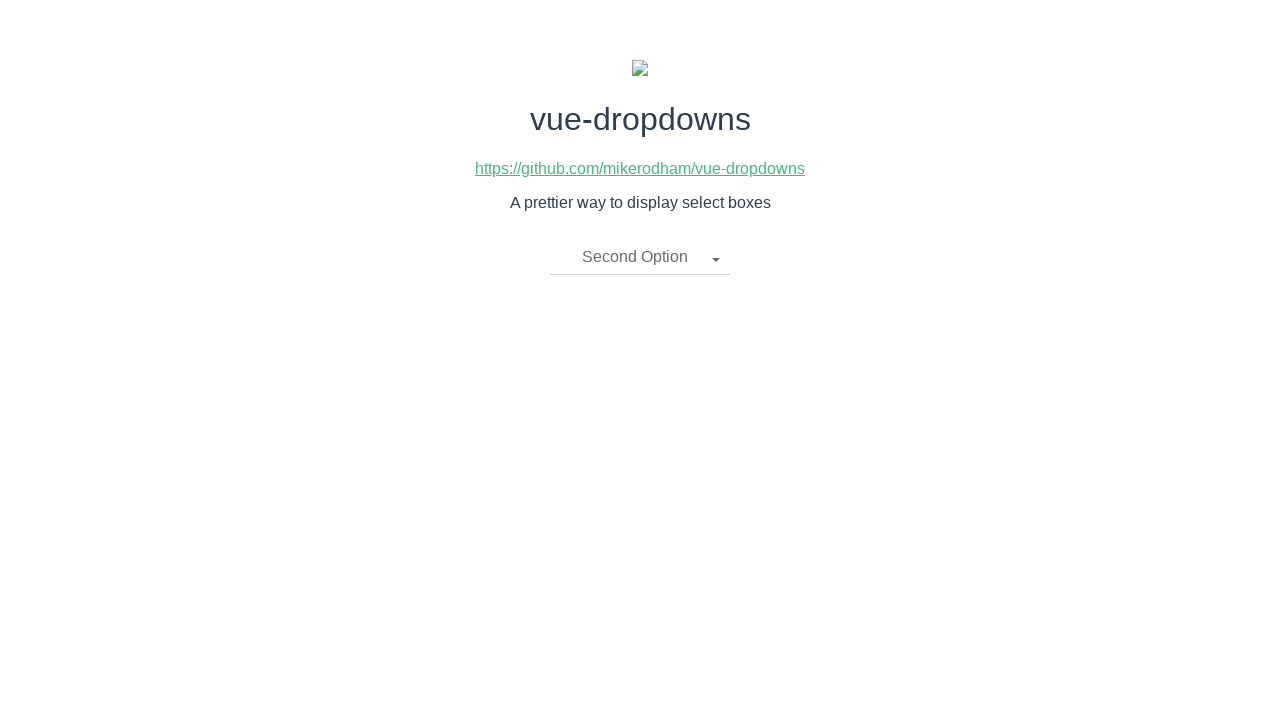

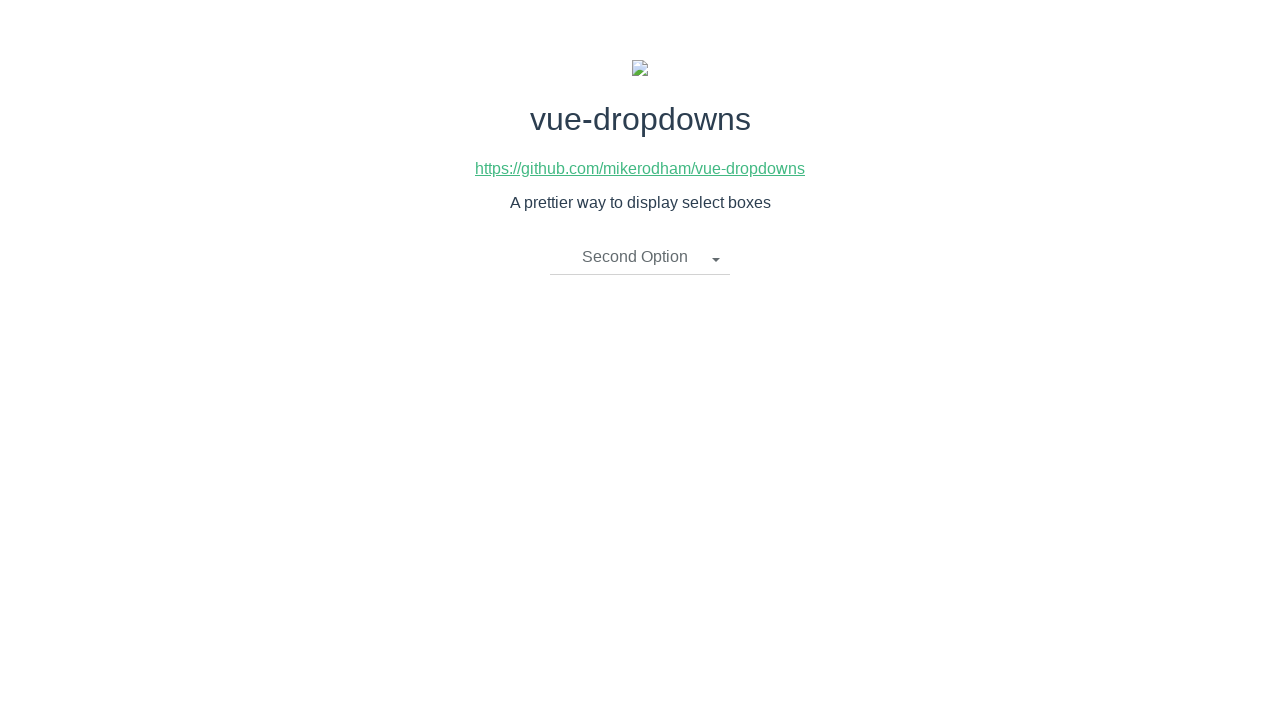